Tests alert handling functionality by triggering JavaScript alerts and confirming/dismissing them

Starting URL: https://rahulshettyacademy.com/AutomationPractice/

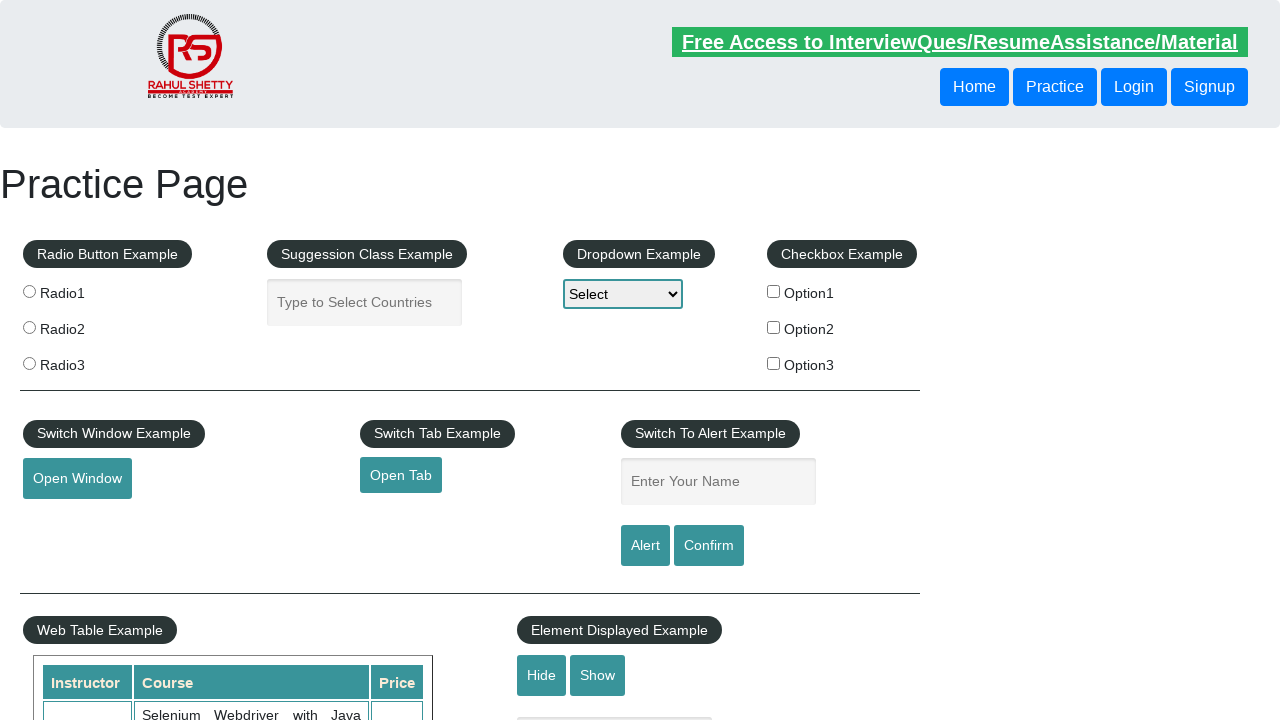

Navigated to AutomationPractice page
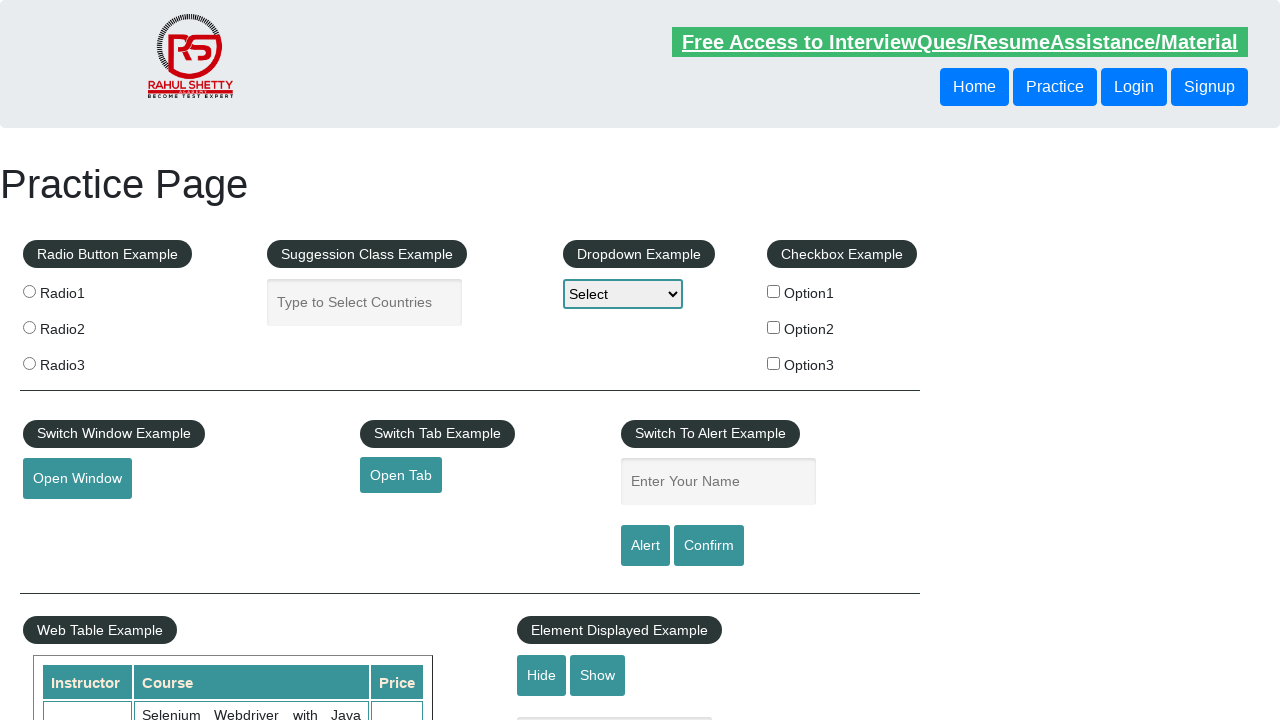

Entered 'John' in the name input field on #name
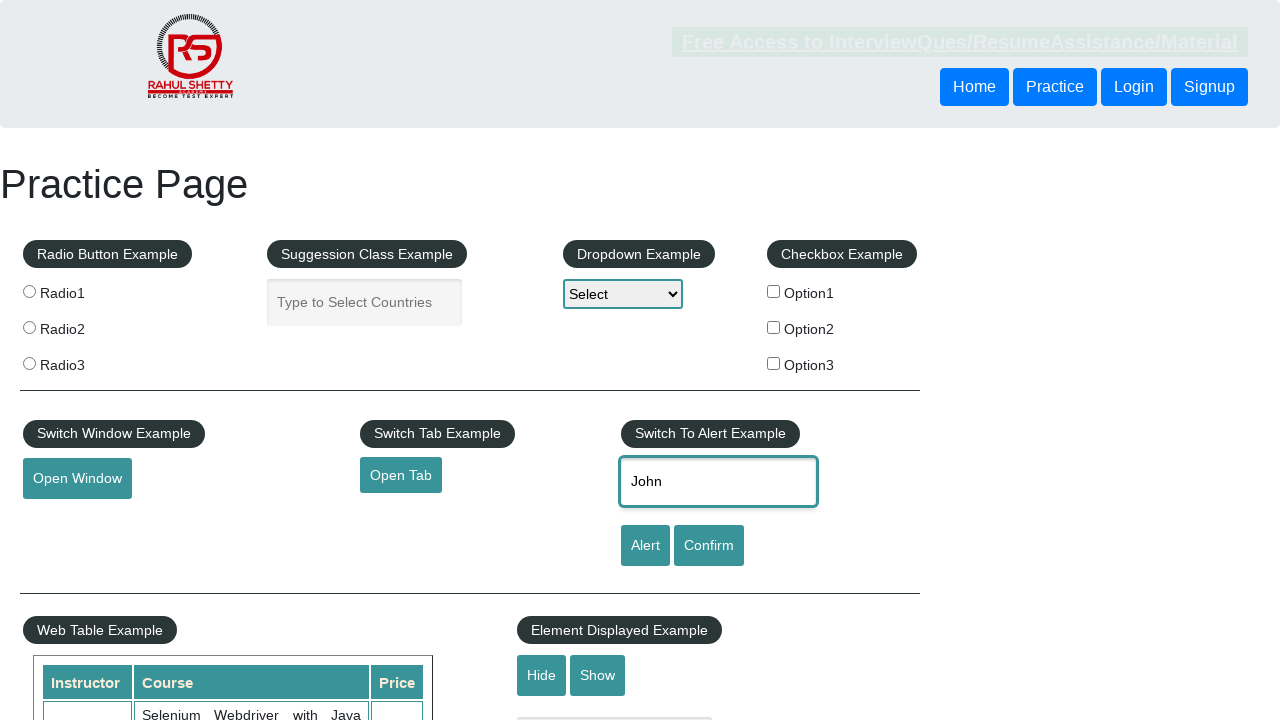

Clicked alert button to trigger JavaScript alert at (645, 546) on #alertbtn
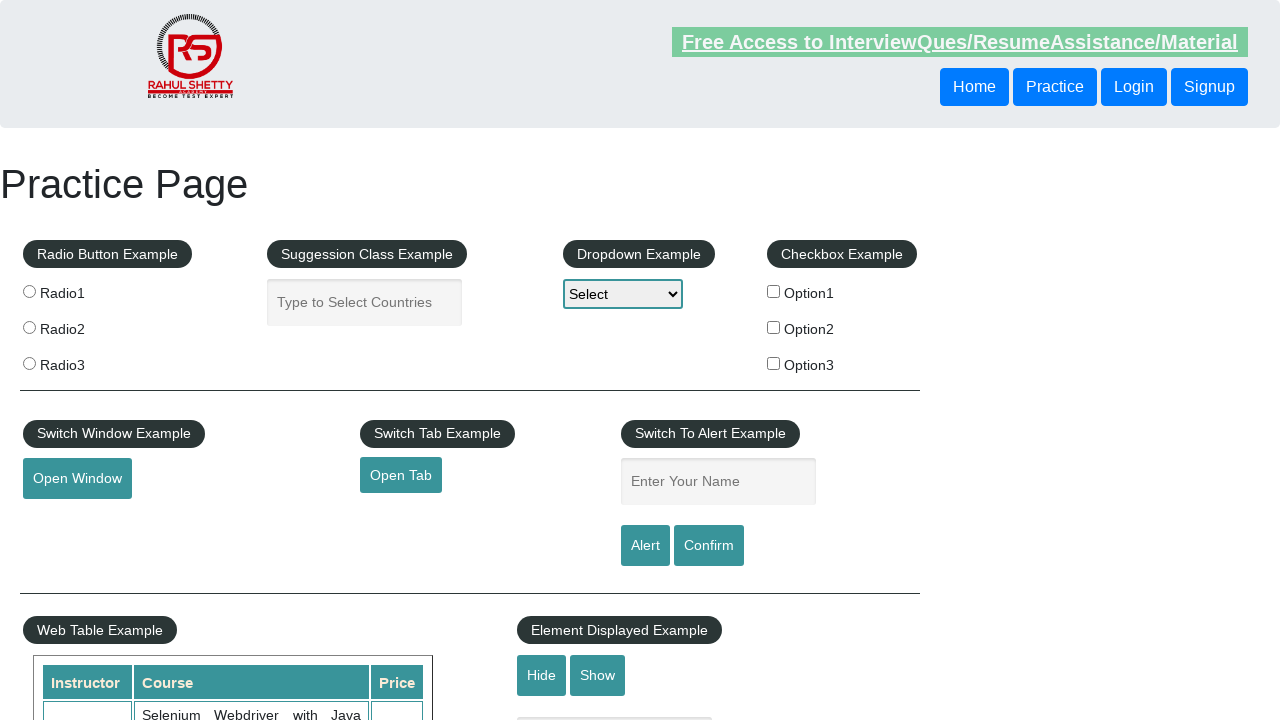

Accepted the JavaScript alert dialog
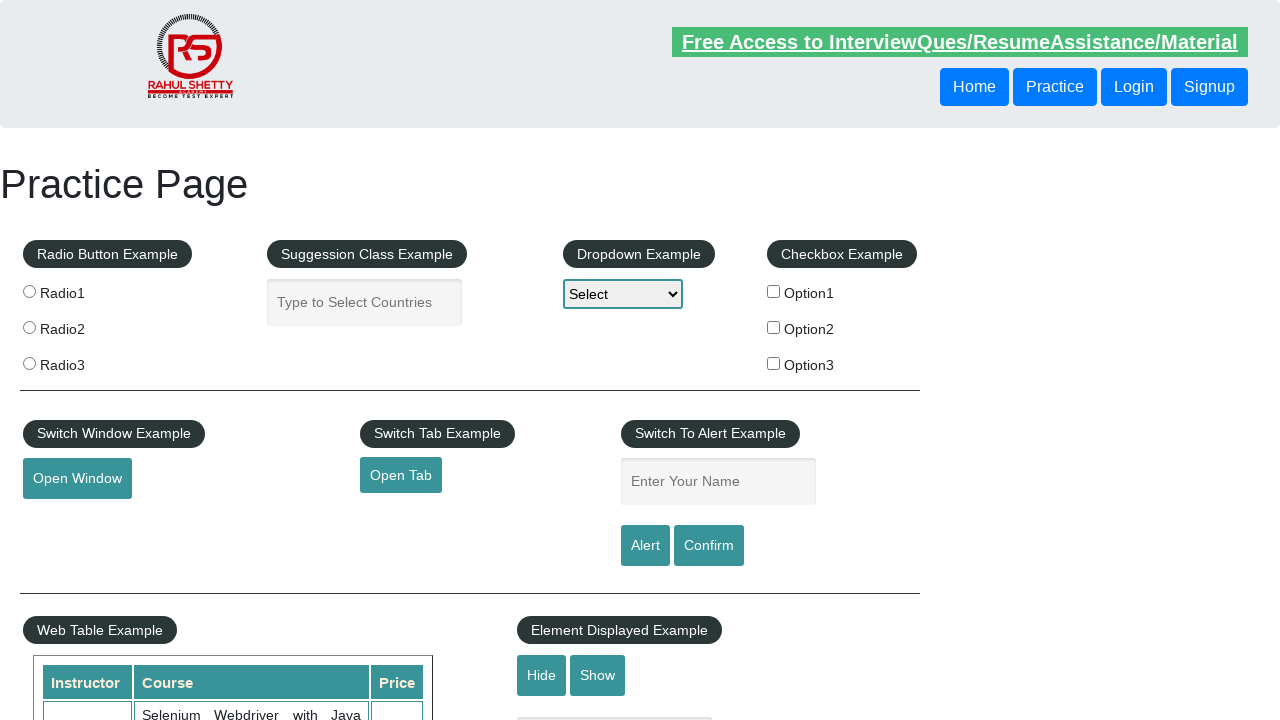

Clicked confirm button to trigger confirmation dialog at (709, 546) on #confirmbtn
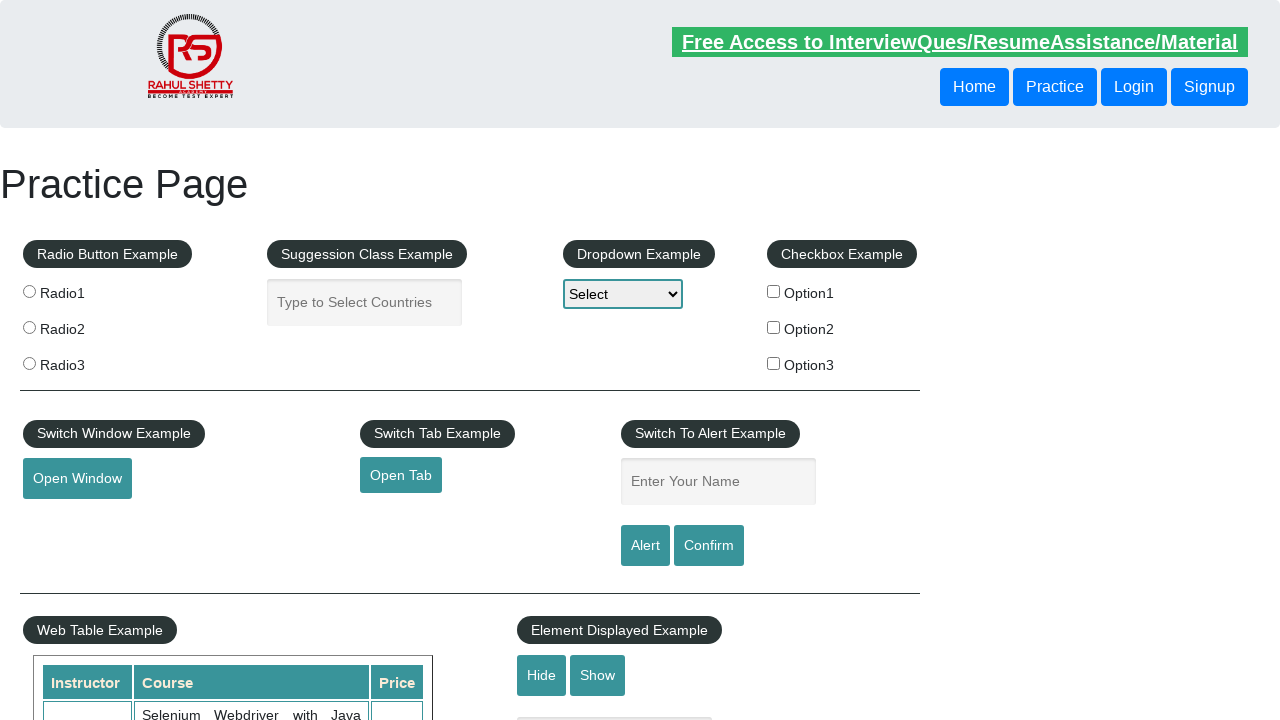

Dismissed the confirmation dialog
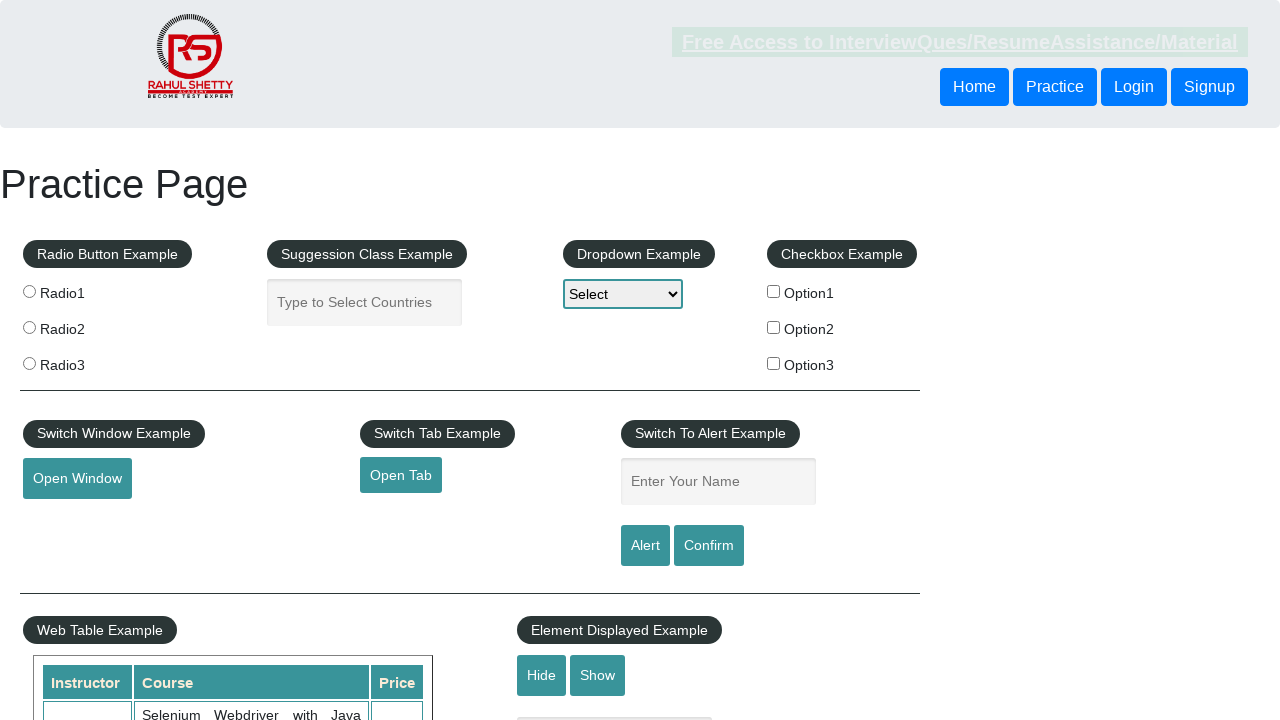

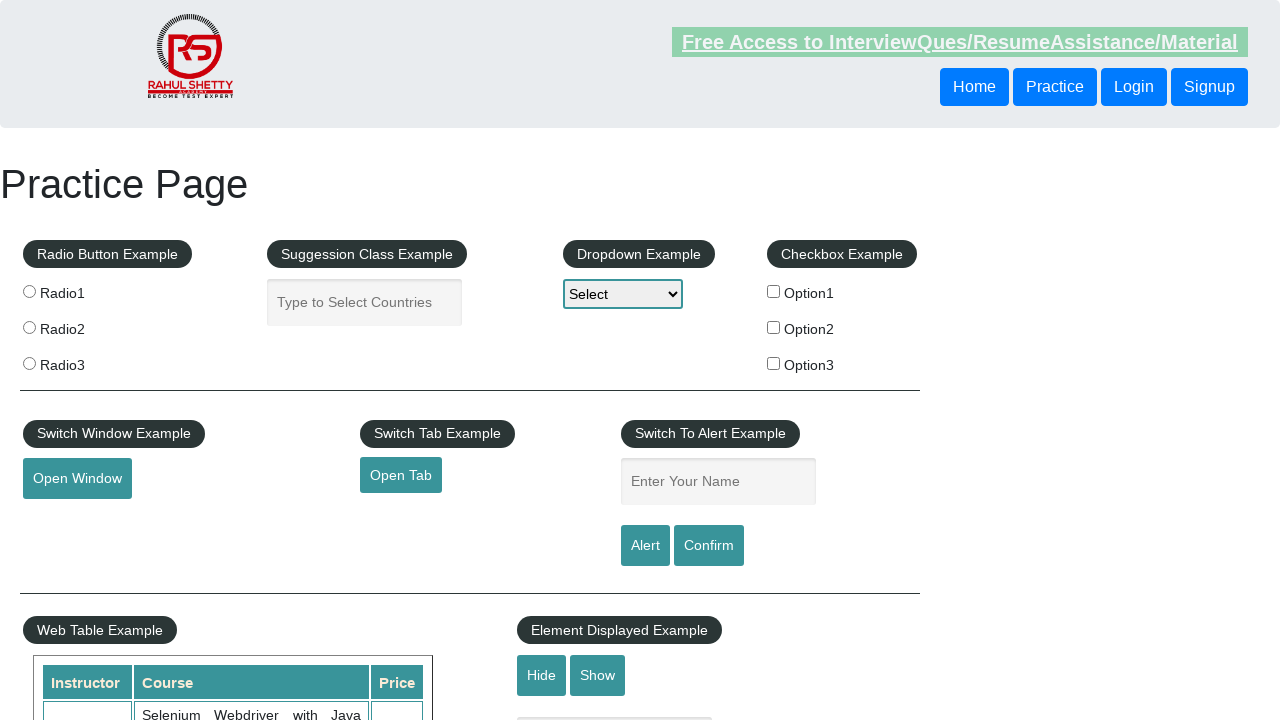